Tests the Challenging DOM page by verifying visibility of three buttons, a canvas element, and a table with 10 rows, then clicks a button and verifies its ID changes.

Starting URL: https://the-internet.herokuapp.com/challenging_dom

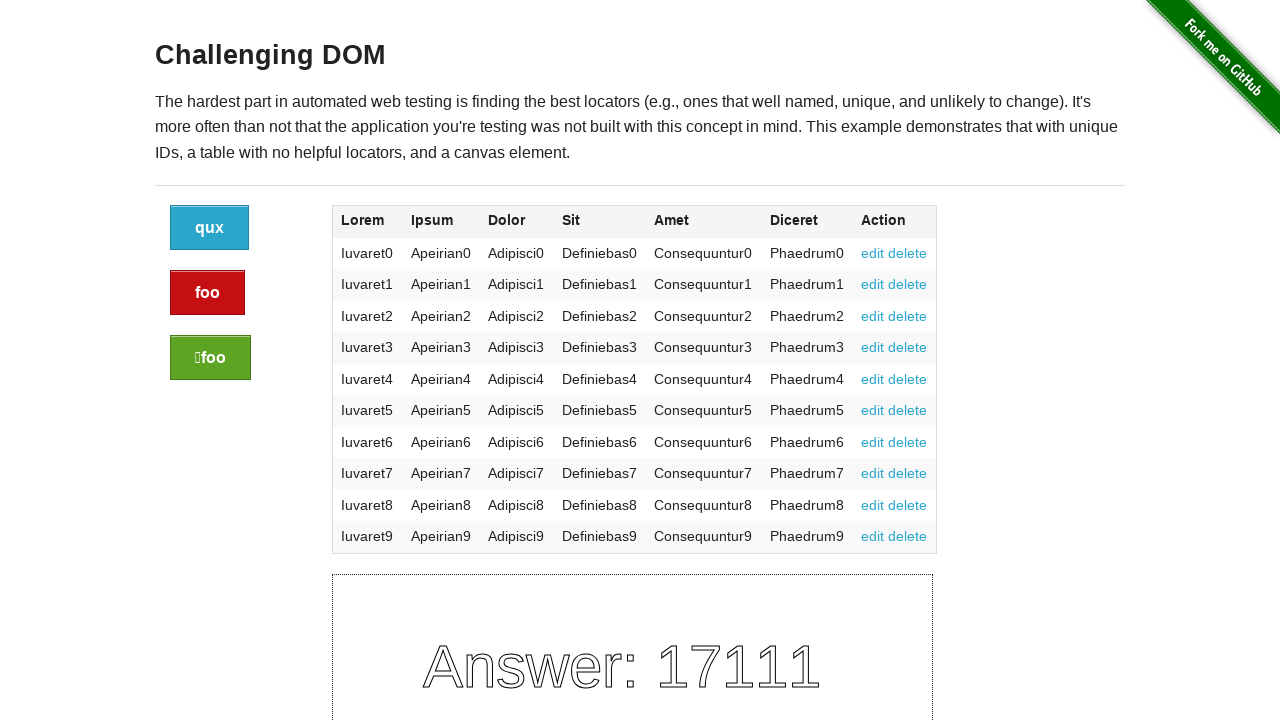

Verified foo button is visible
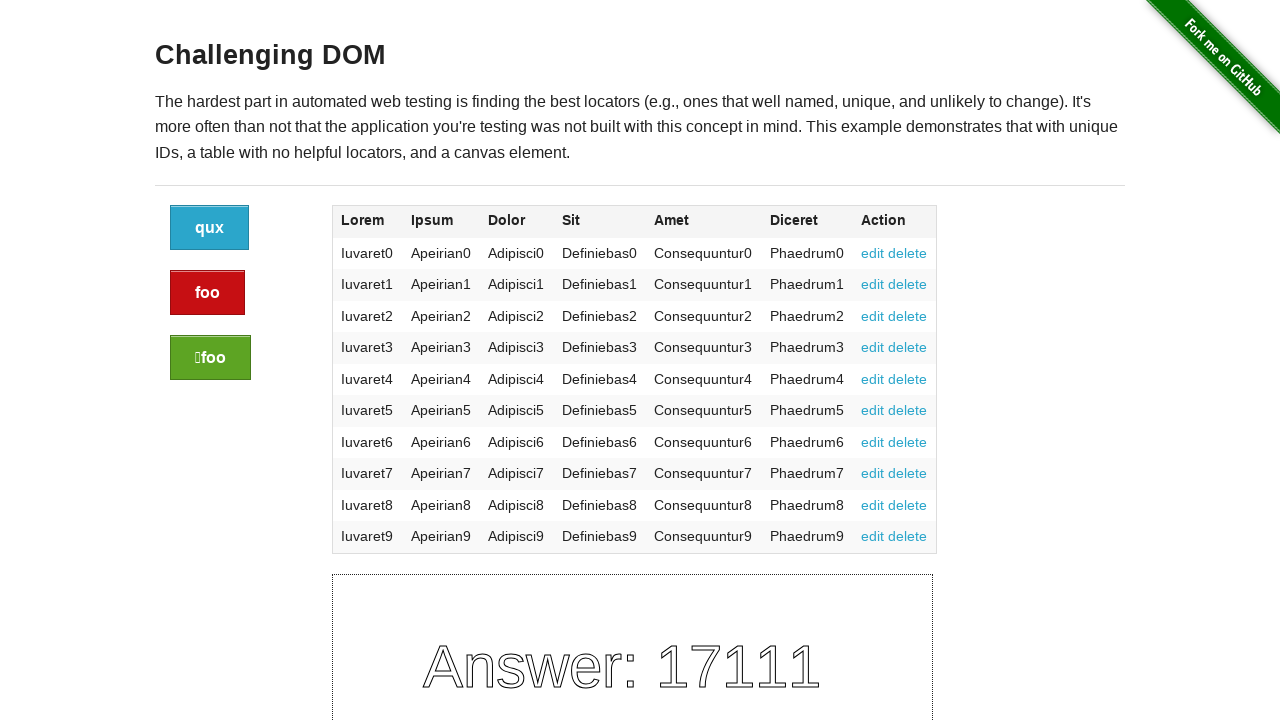

Verified baz button is visible
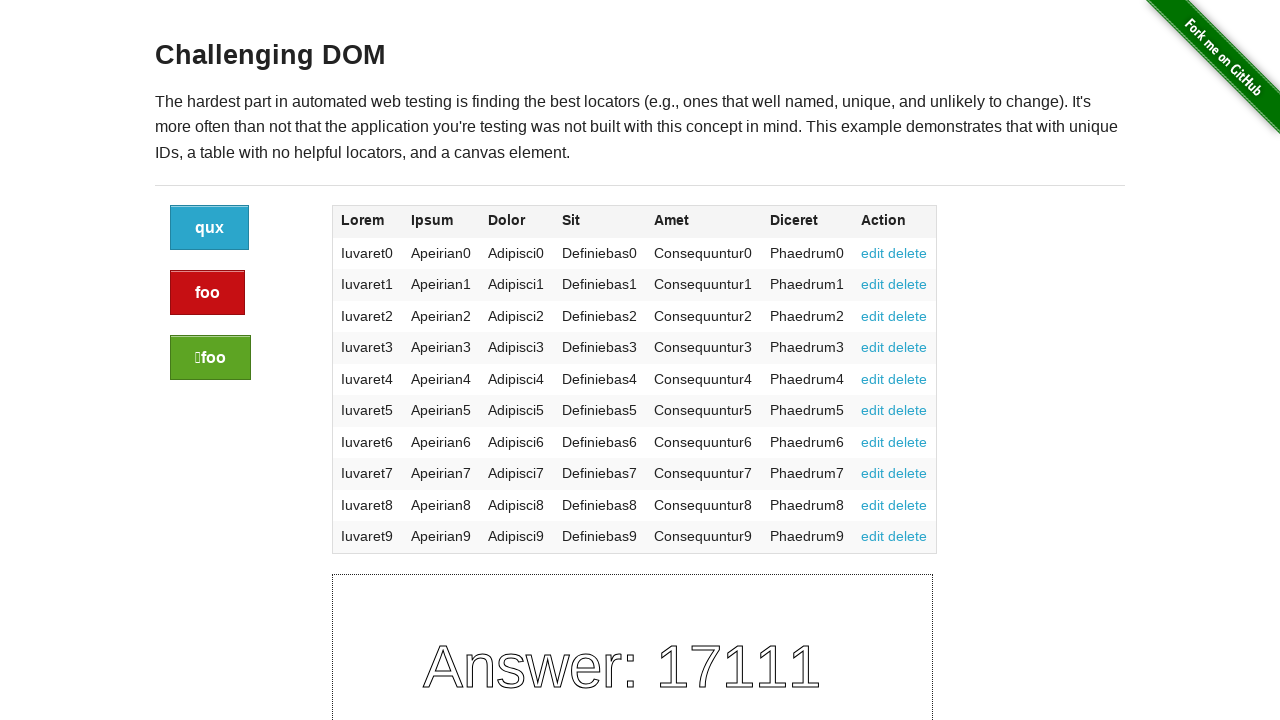

Verified qux button is visible
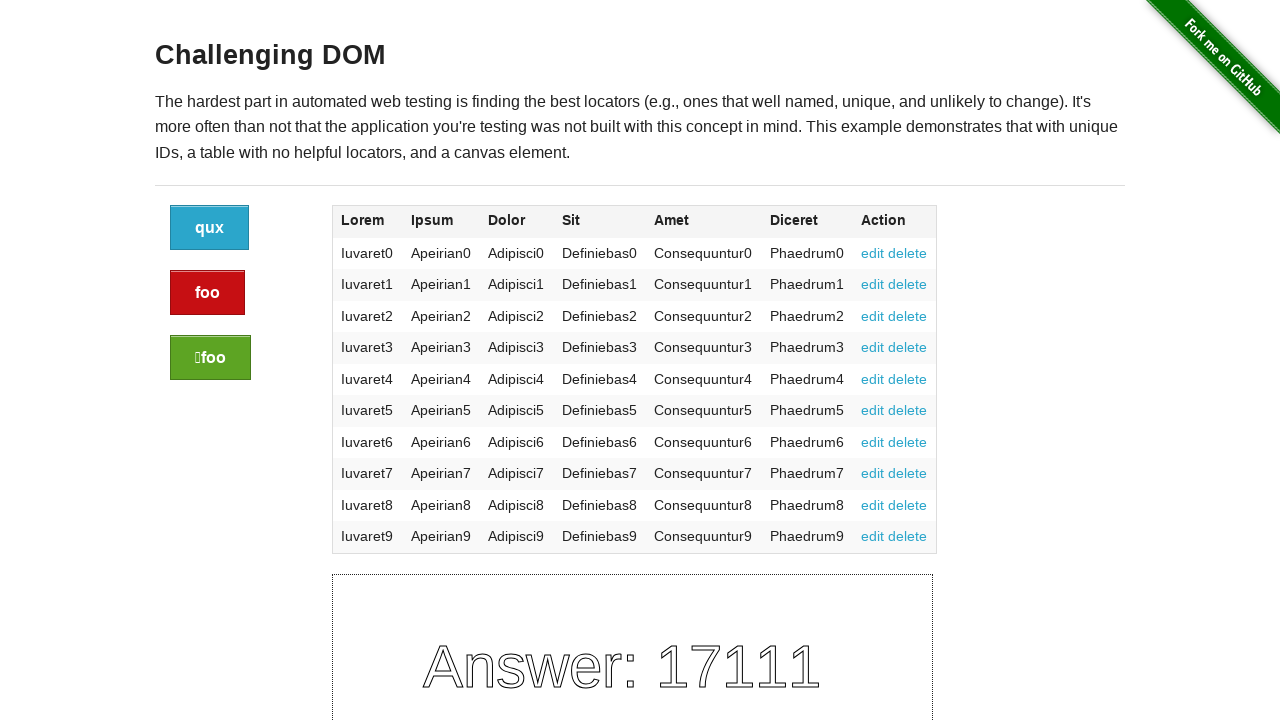

Verified canvas element is visible
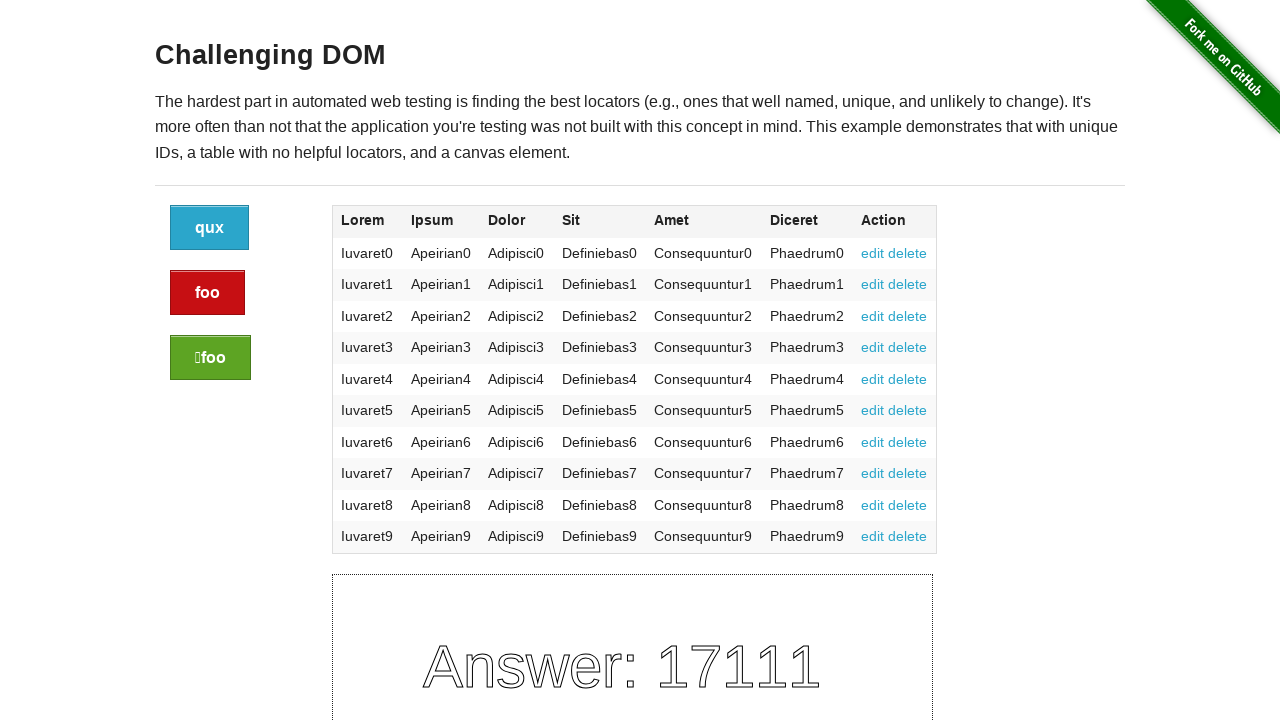

Verified table has 10 rows
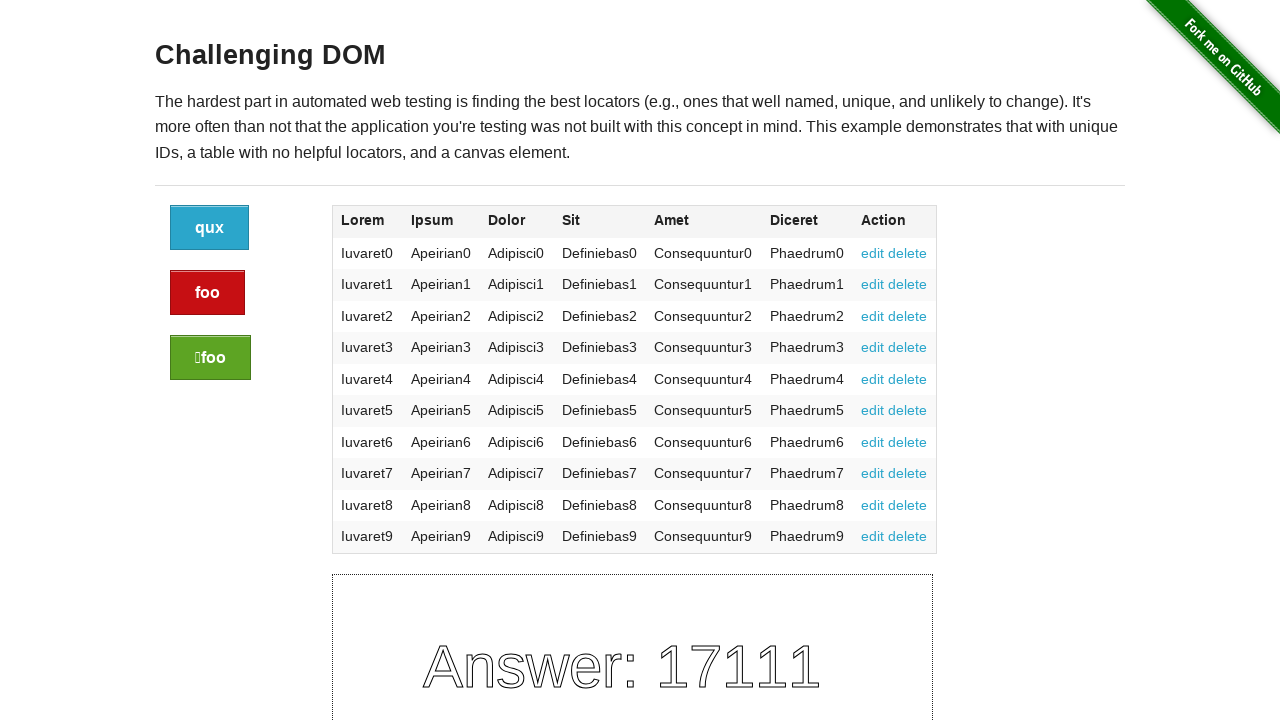

Retrieved foo button ID before click: 872c1a90-f8ce-013e-86a6-1e8dd7cfa2f3
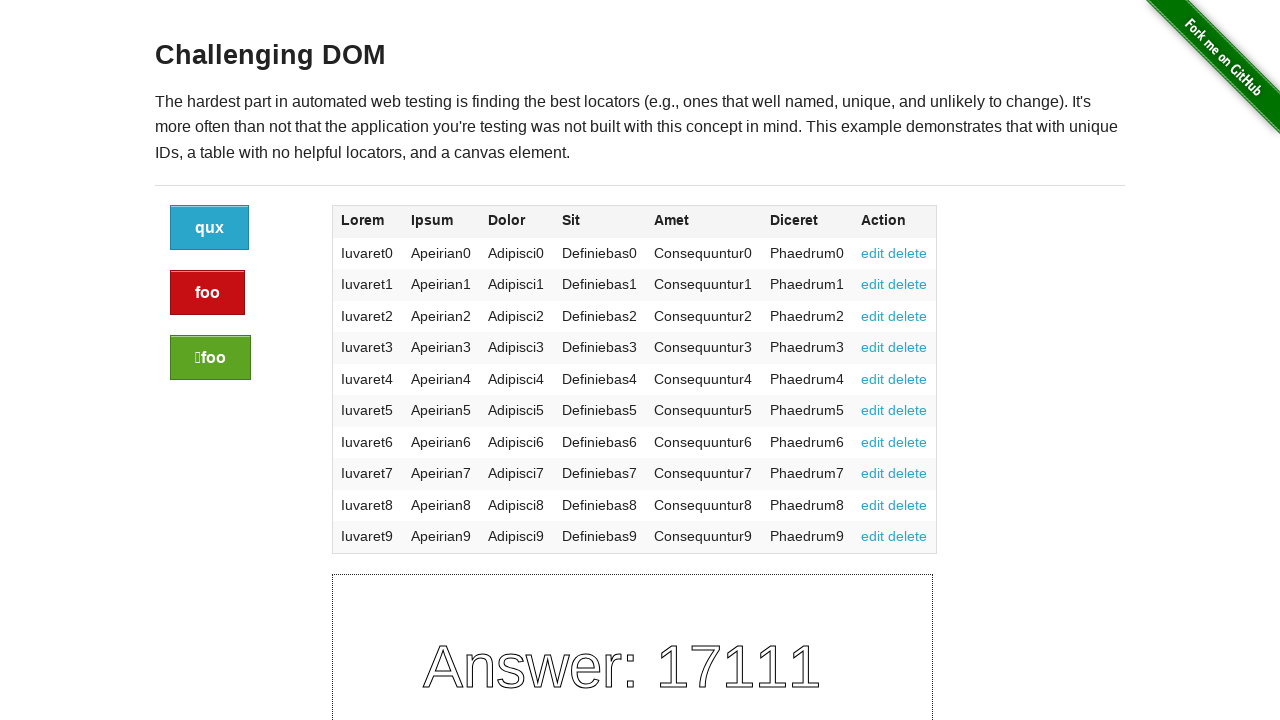

Clicked foo button at (210, 228) on a.button:not(.alert):not(.success)
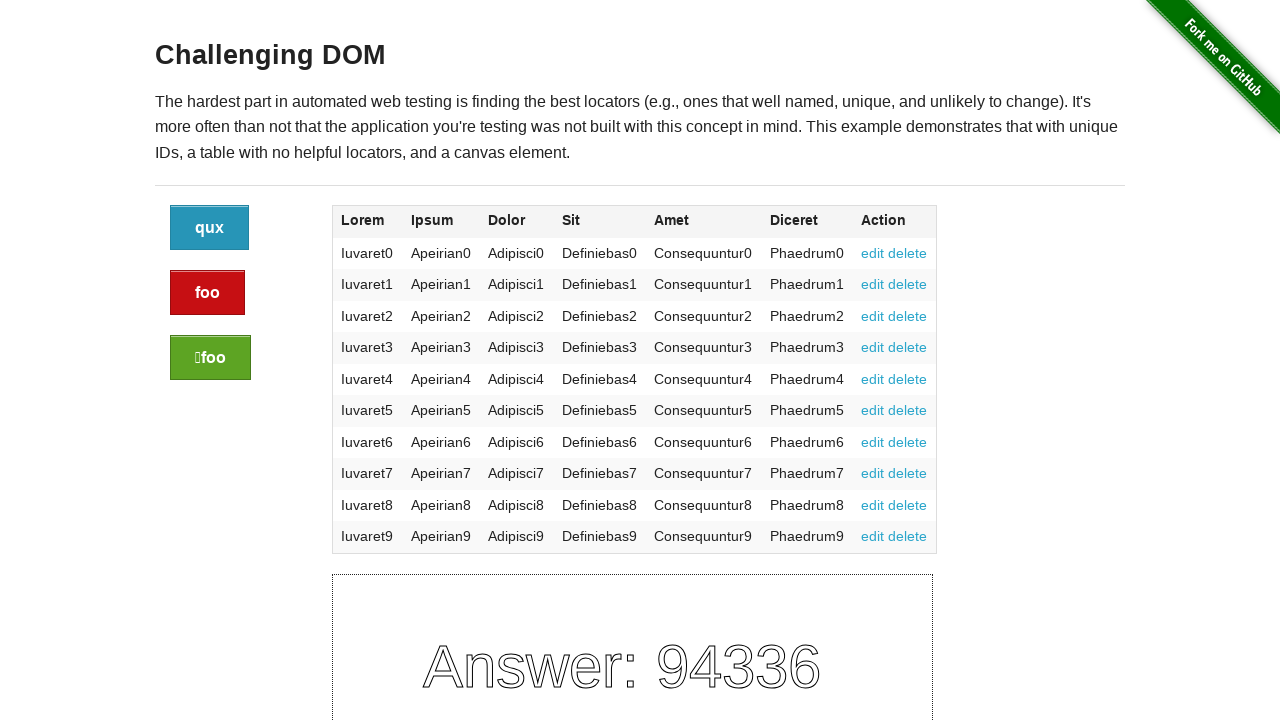

Verified button ID changed from 872c1a90-f8ce-013e-86a6-1e8dd7cfa2f3 to 89fd8d10-f8ce-013e-86ba-1e8dd7cfa2f3
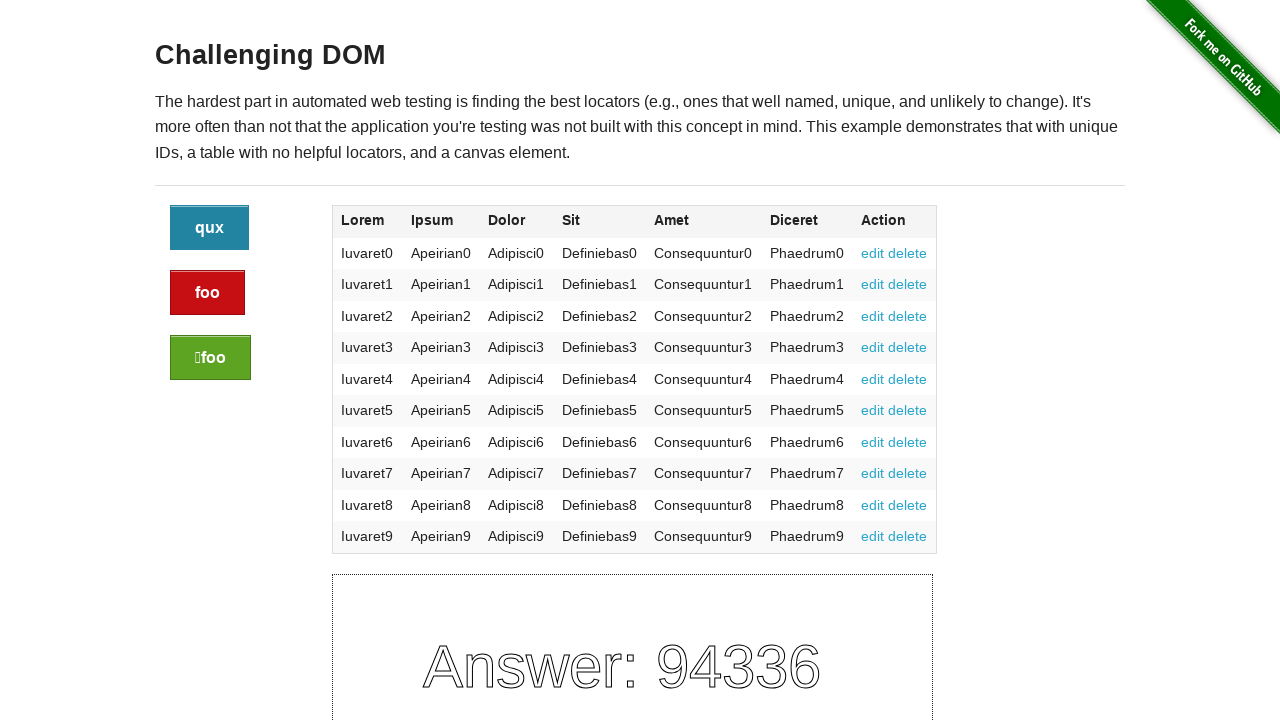

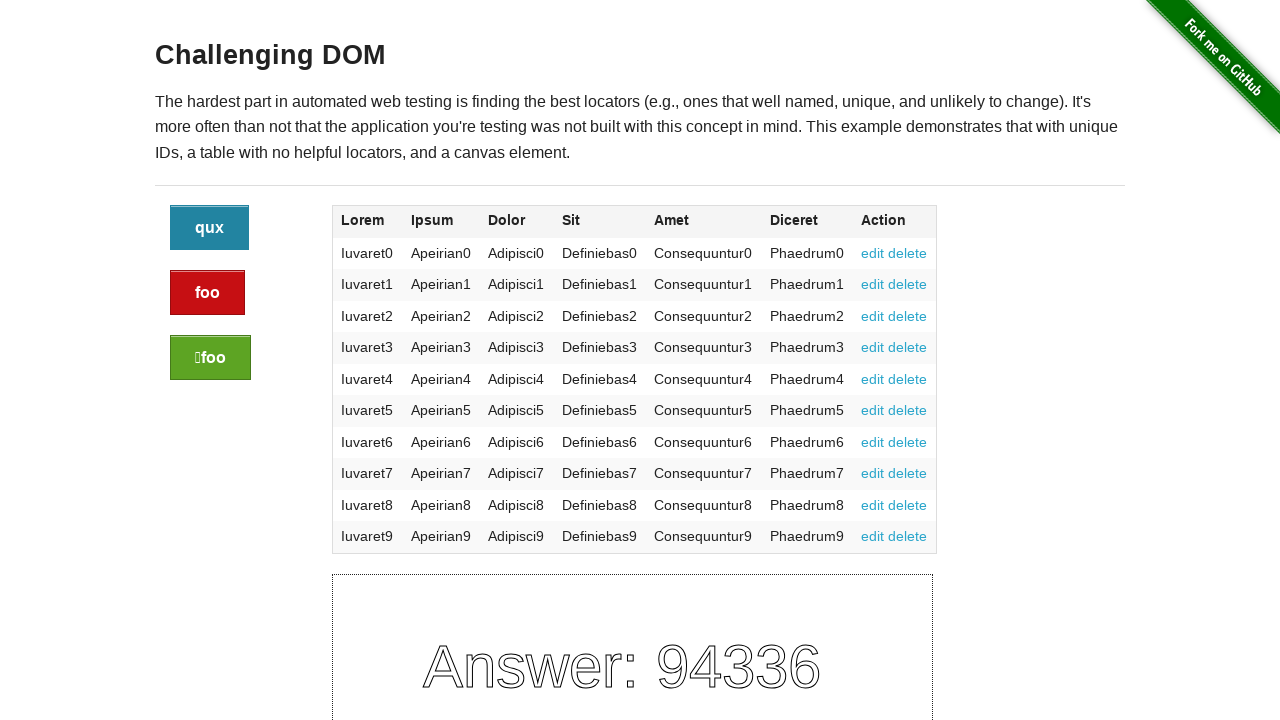